Tests JavaScript prompt alert functionality by clicking a button to trigger a prompt, entering text, accepting the alert, and verifying the displayed result

Starting URL: https://demoqa.com/alerts

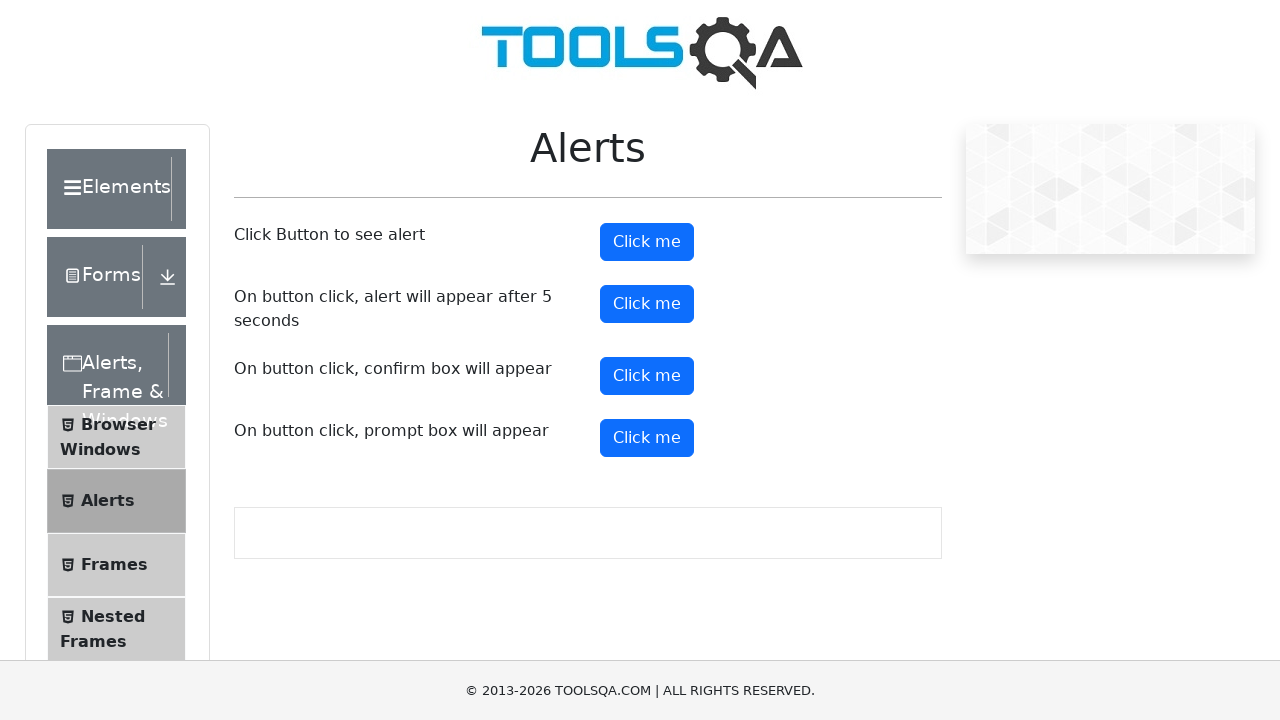

Scrolled prompt button into view
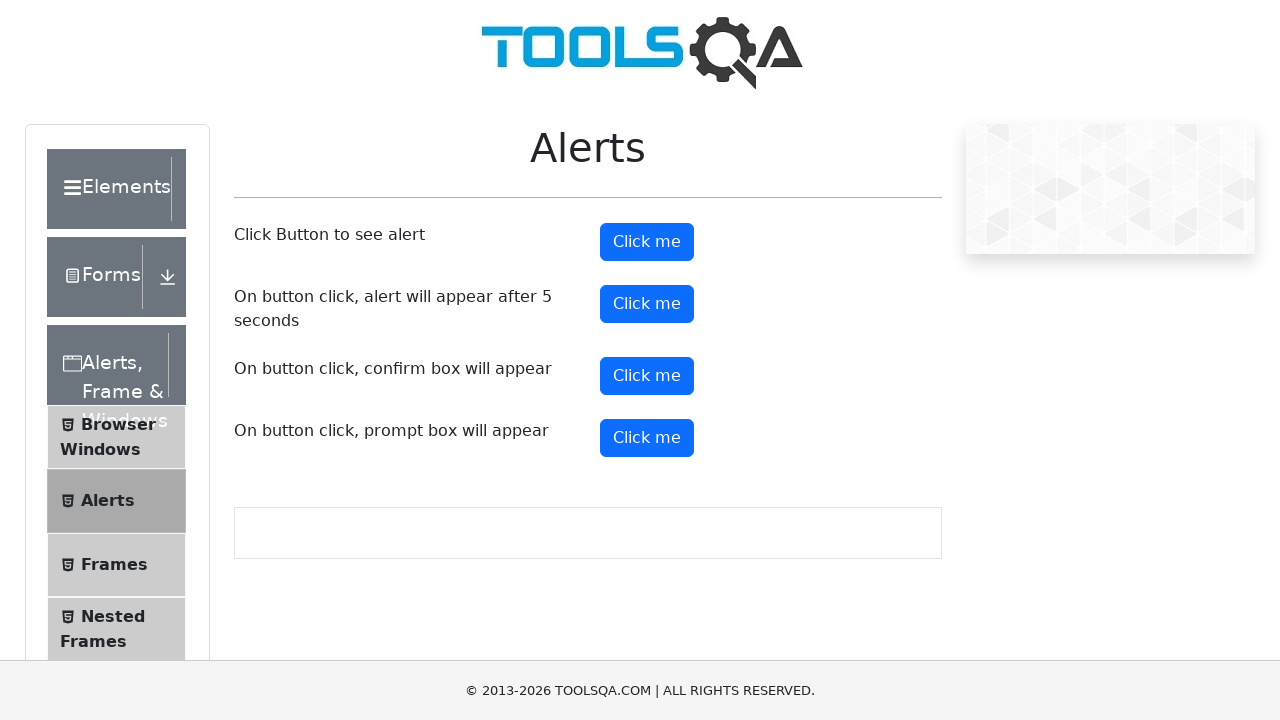

Set up dialog handler to accept prompts with text 'komal'
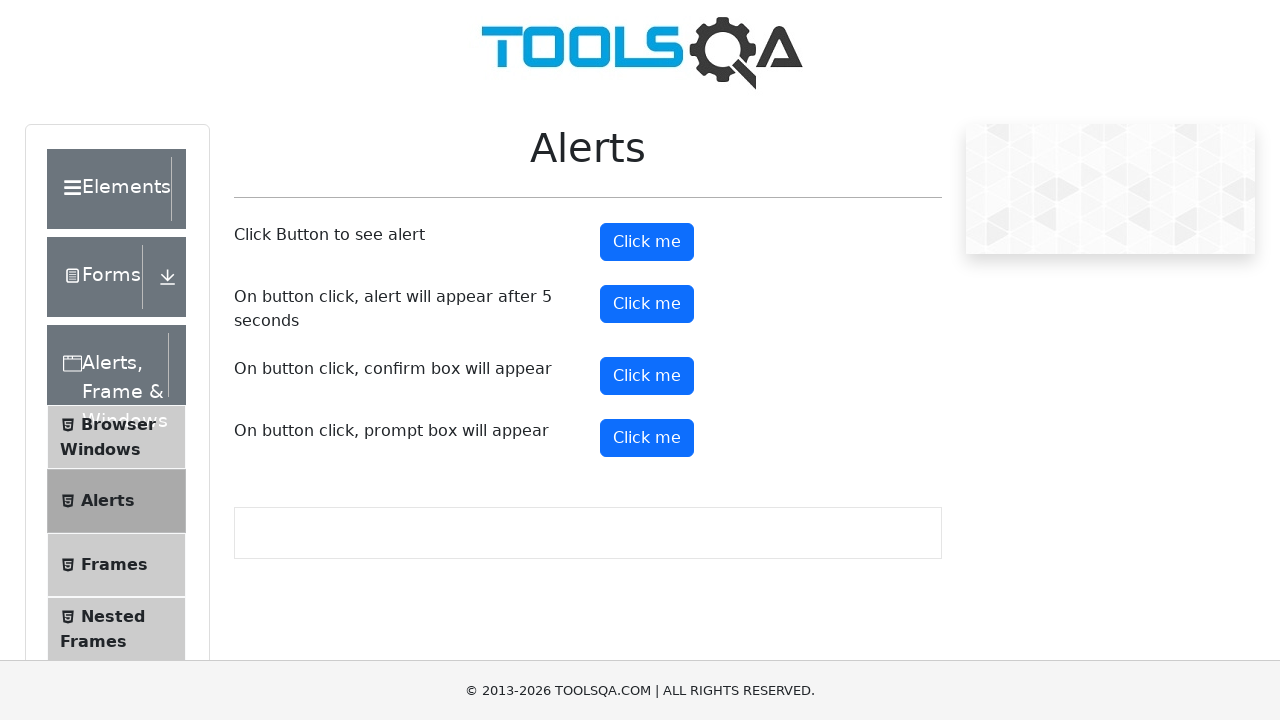

Clicked the prompt button to trigger JavaScript alert at (647, 438) on #promtButton
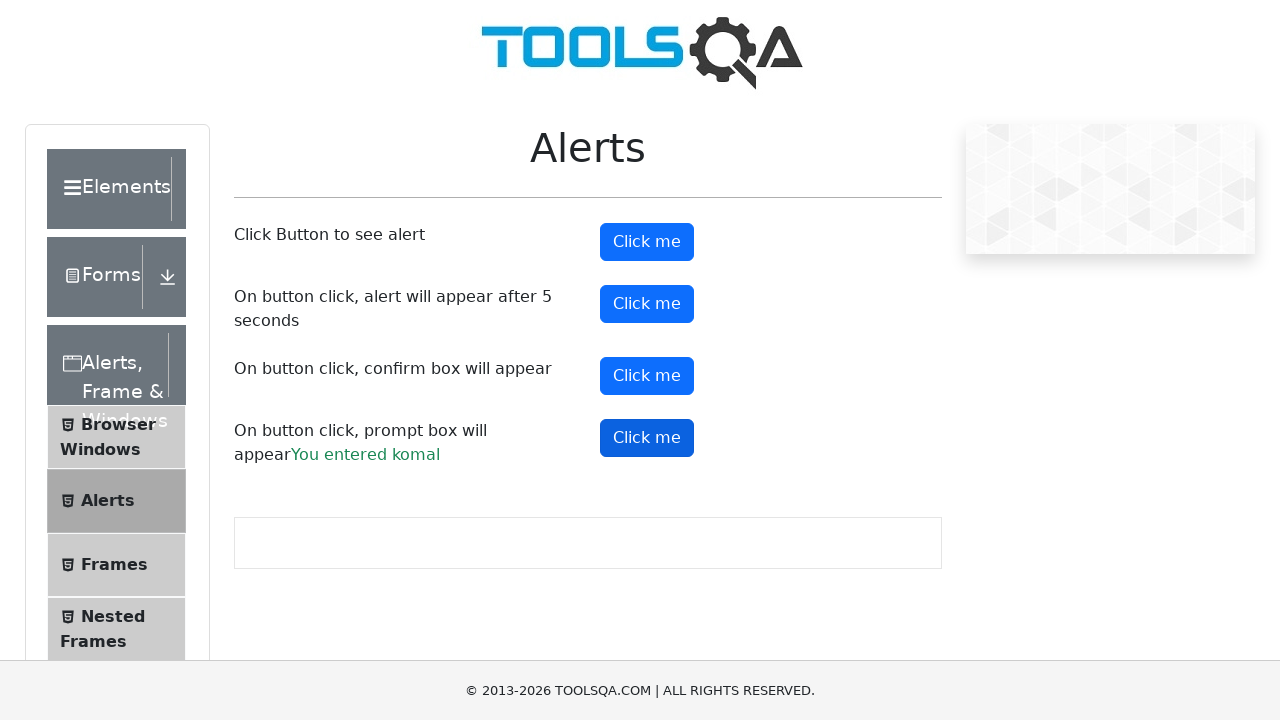

Result text element appeared on page
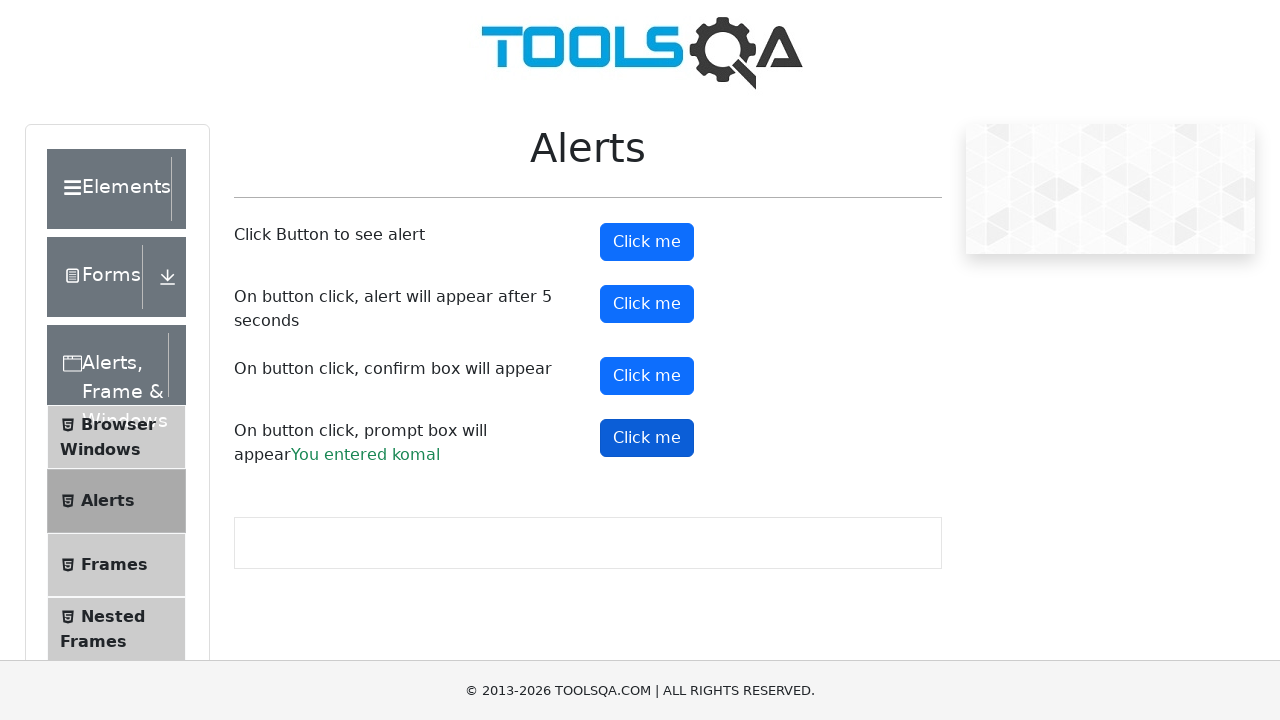

Retrieved result text: You entered komal
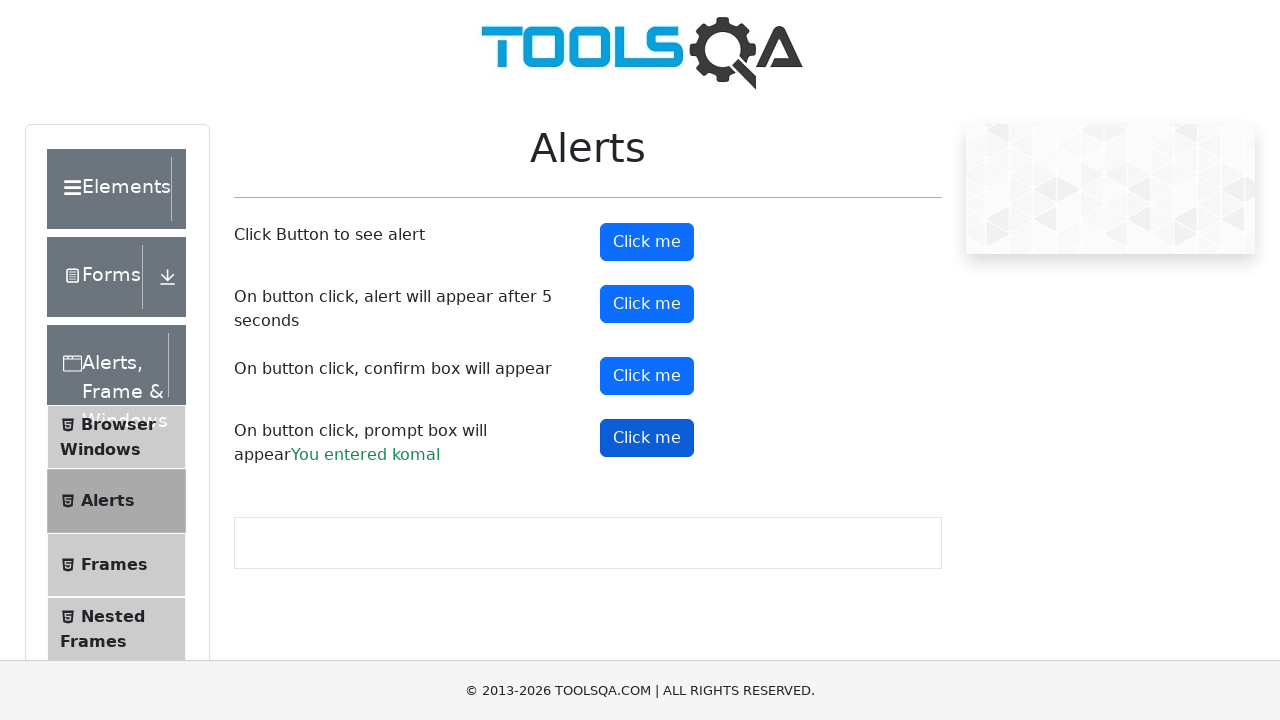

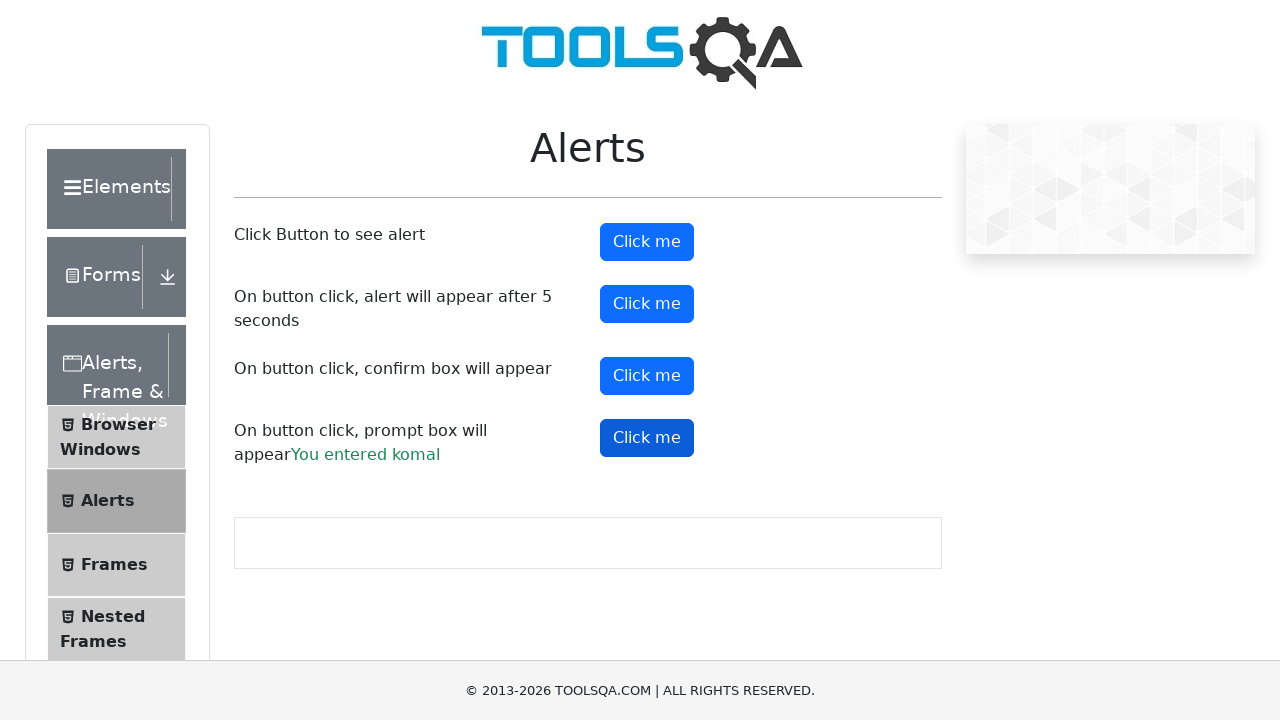